Tests checkbox functionality on a practice page by clicking on a specific checkbox (Indian Armed Forces) and verifying it becomes selected.

Starting URL: https://rahulshettyacademy.com/dropdownsPractise/

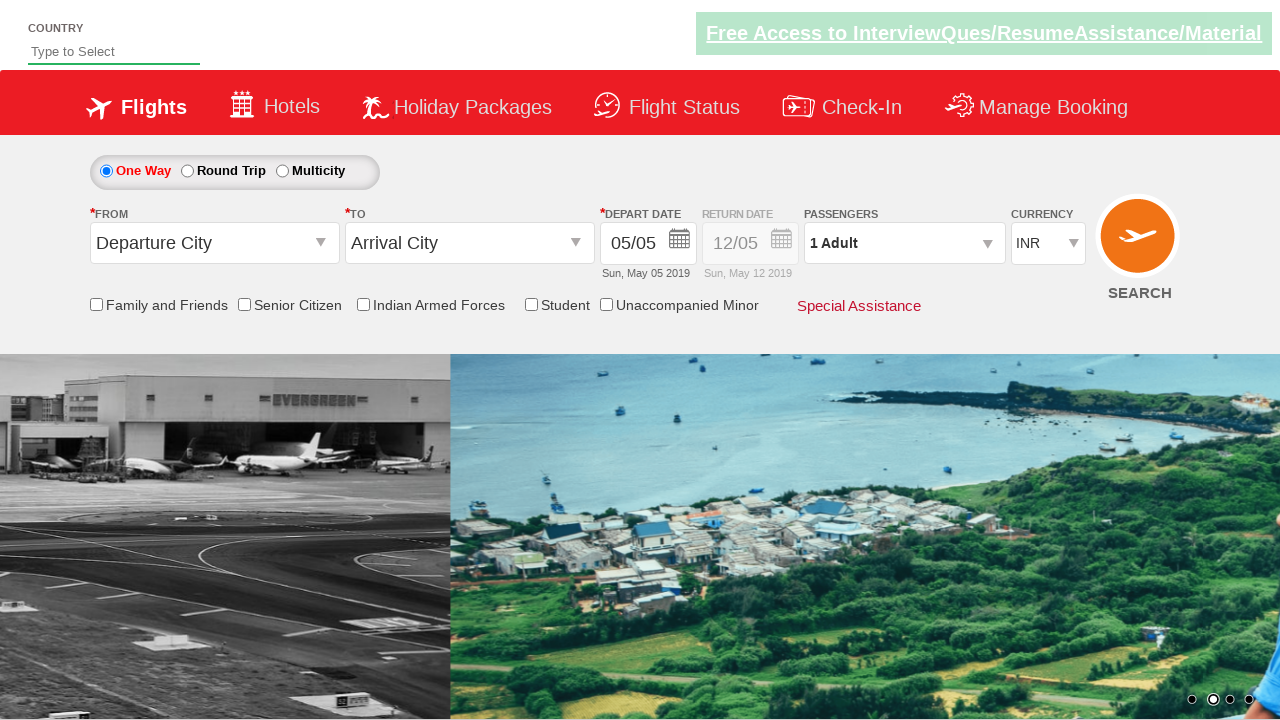

Retrieved count of all checkboxes on the page
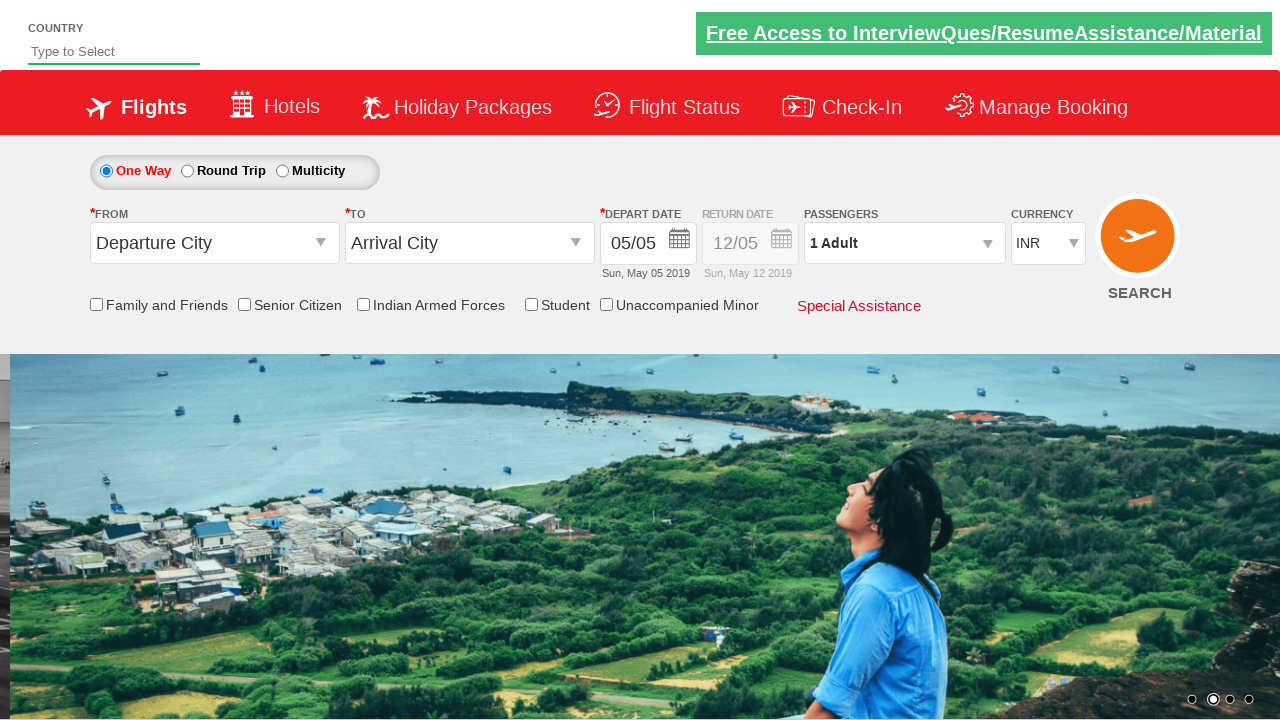

Clicked the Indian Armed Forces checkbox at (363, 304) on input[id*='_IndArm']
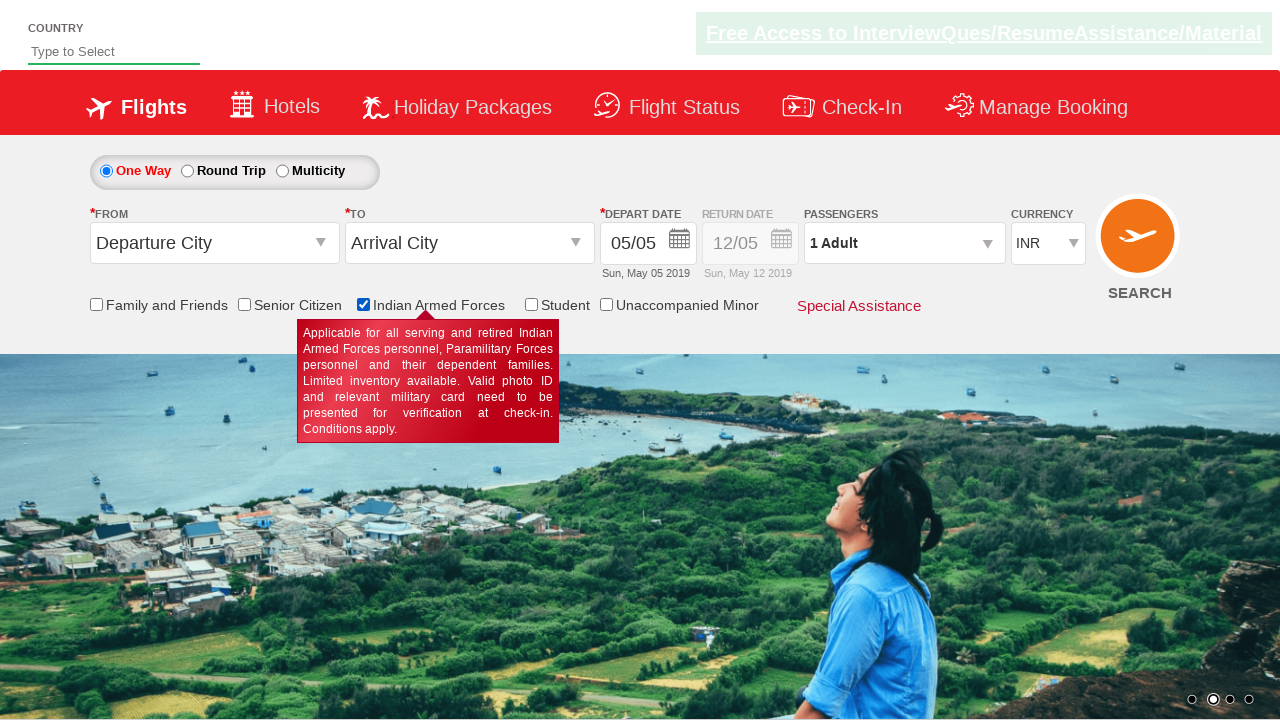

Verified that Indian Armed Forces checkbox is now selected
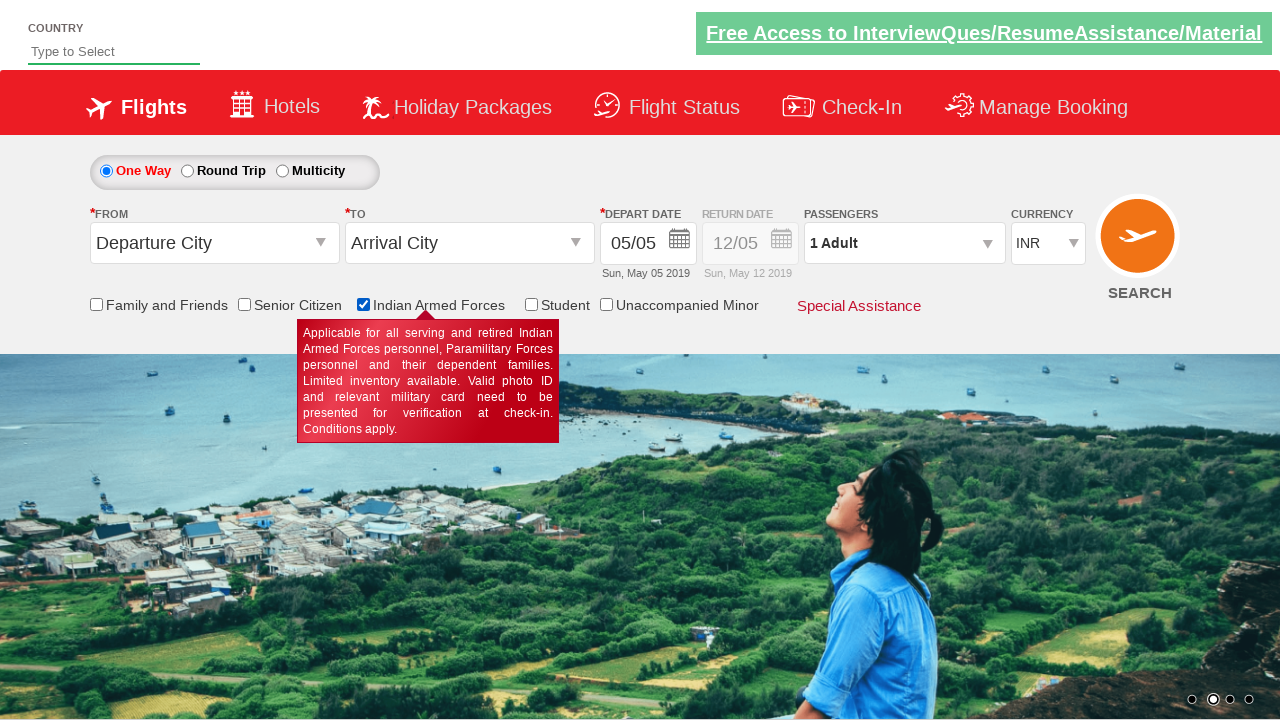

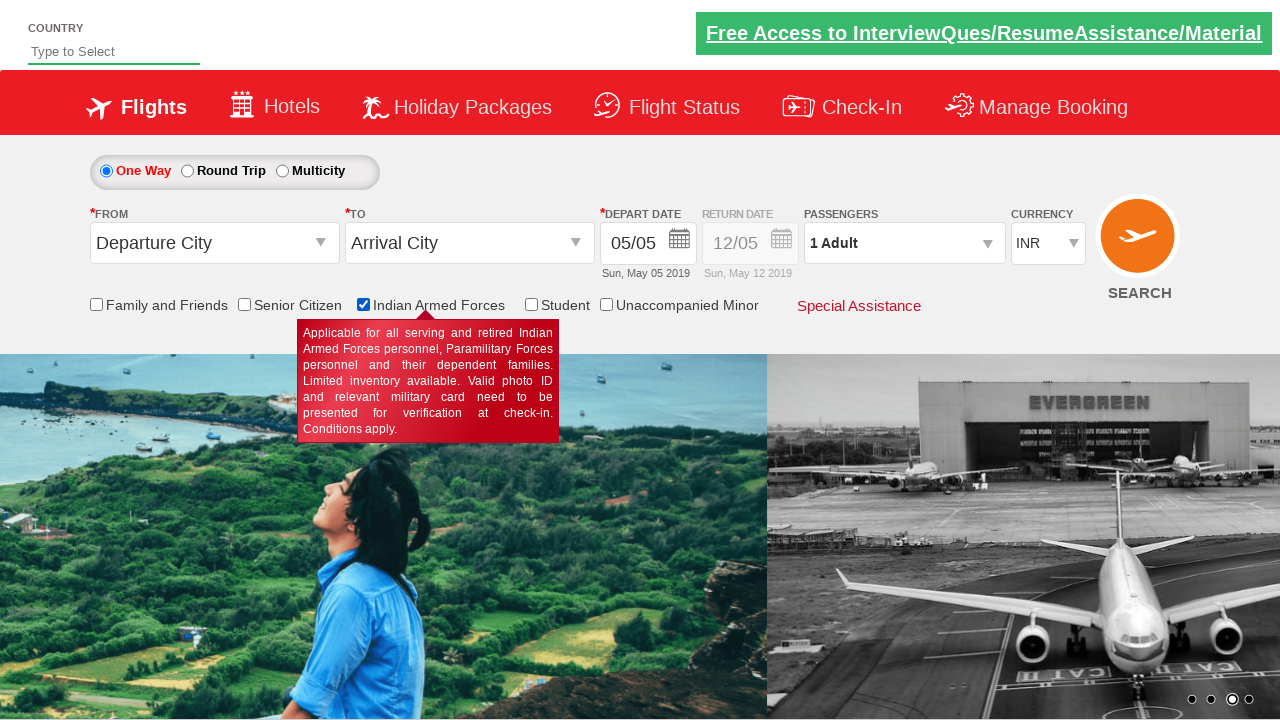